Tests a web form by filling a text input field with text and submitting the form, then verifying the success message is displayed.

Starting URL: https://www.selenium.dev/selenium/web/web-form.html

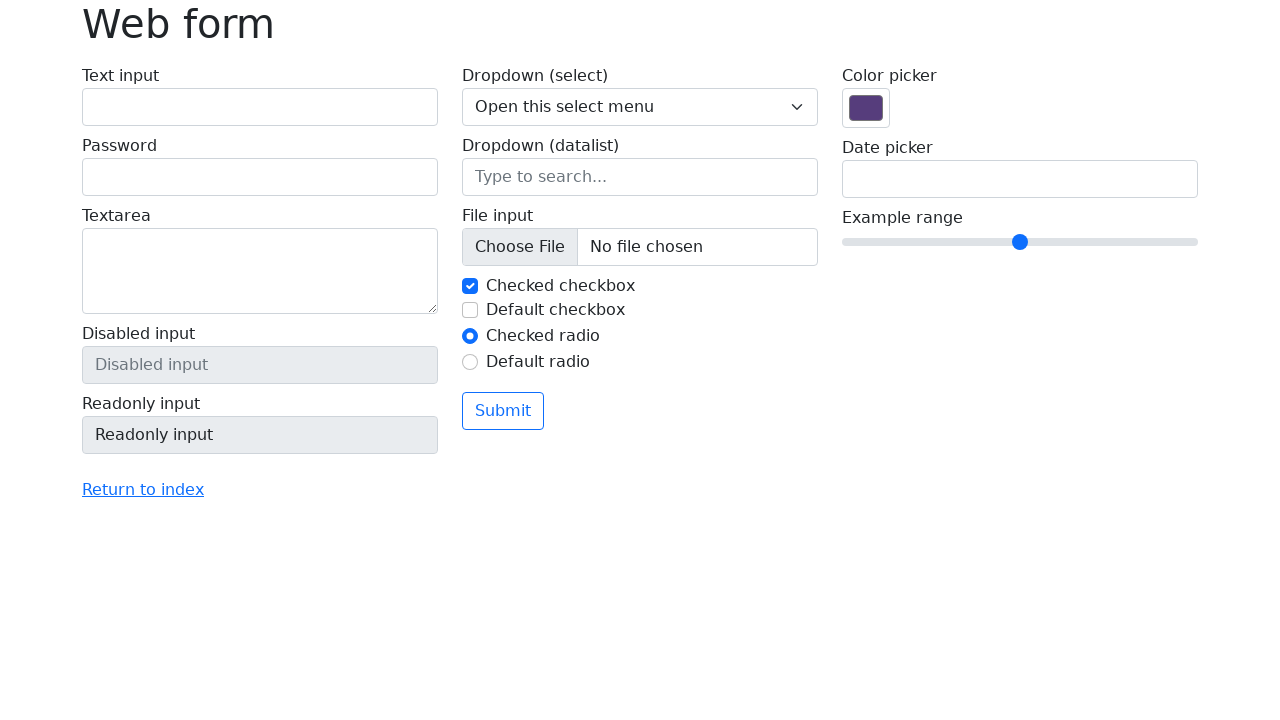

Verified page title is 'Web form'
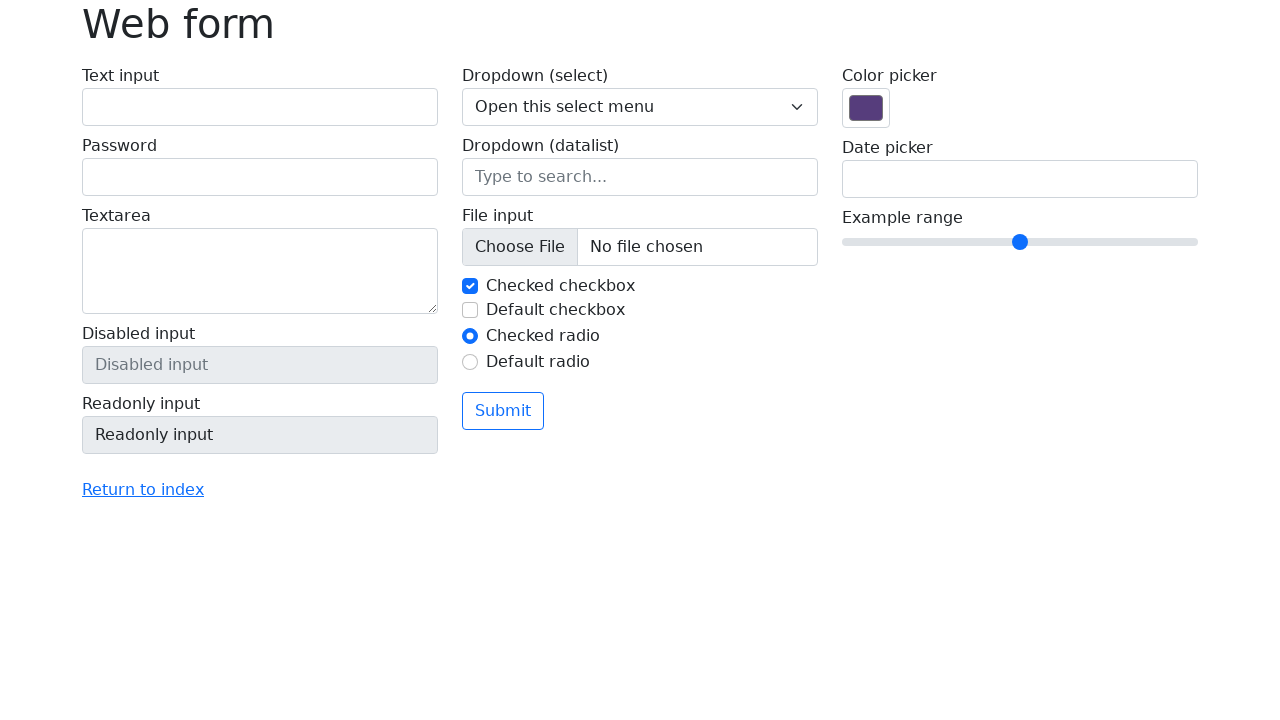

Filled text input field with 'Selenium' on input[name='my-text']
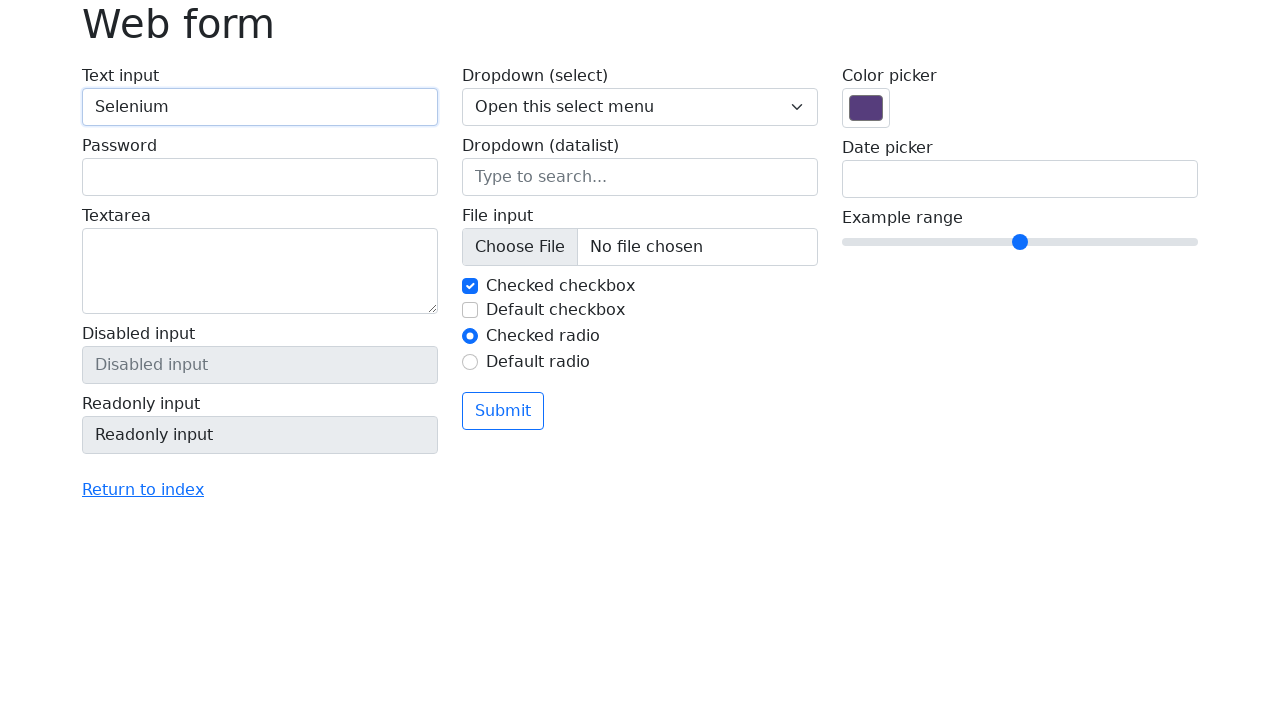

Clicked the submit button at (503, 411) on button
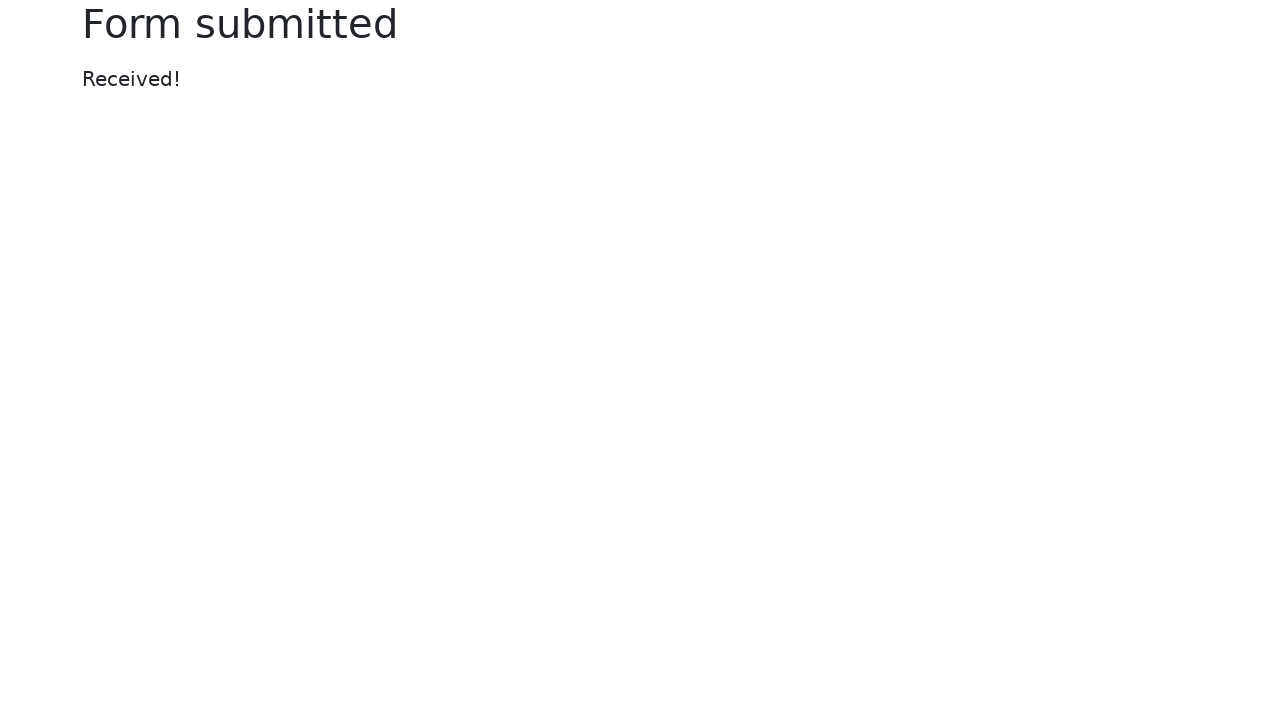

Success message element loaded
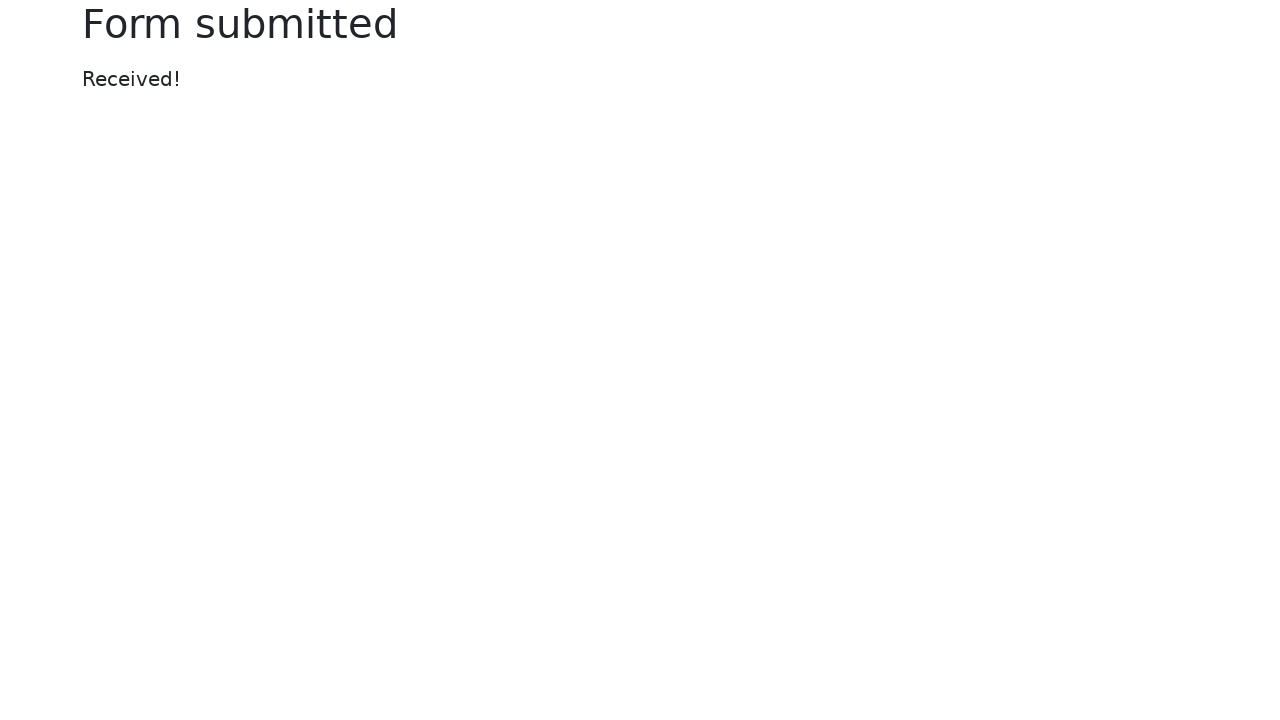

Verified success message displays 'Received!'
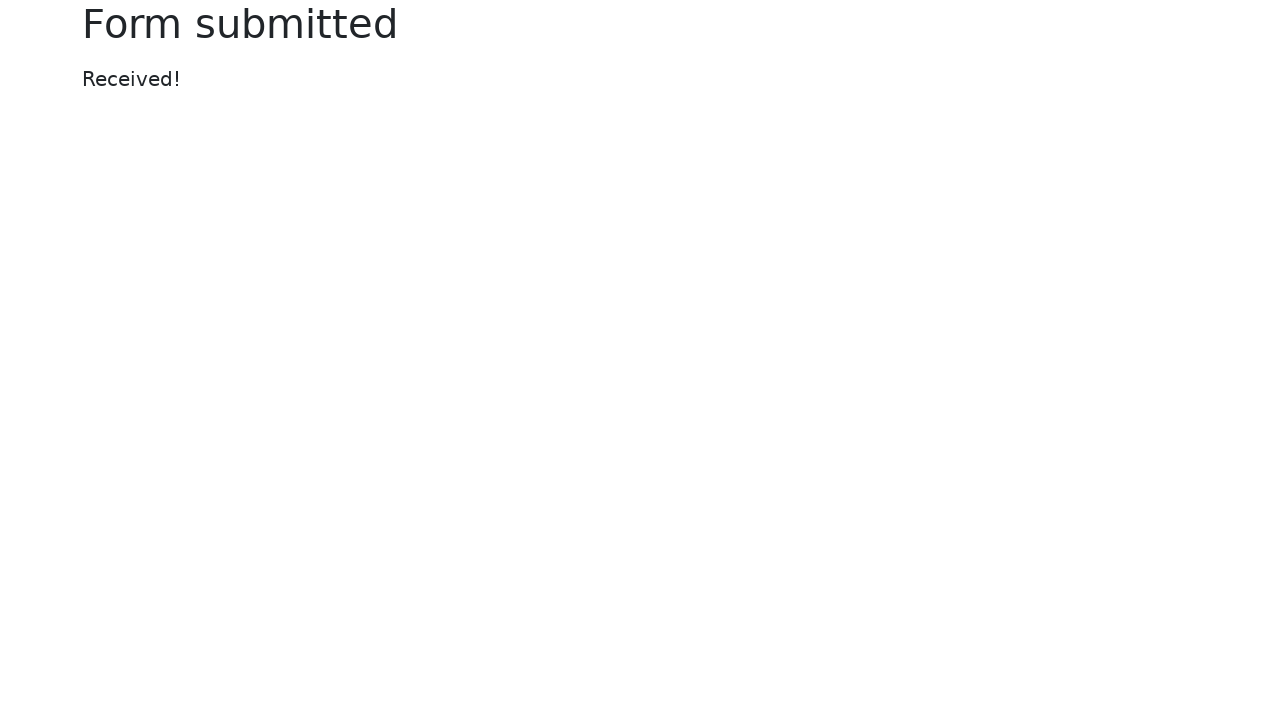

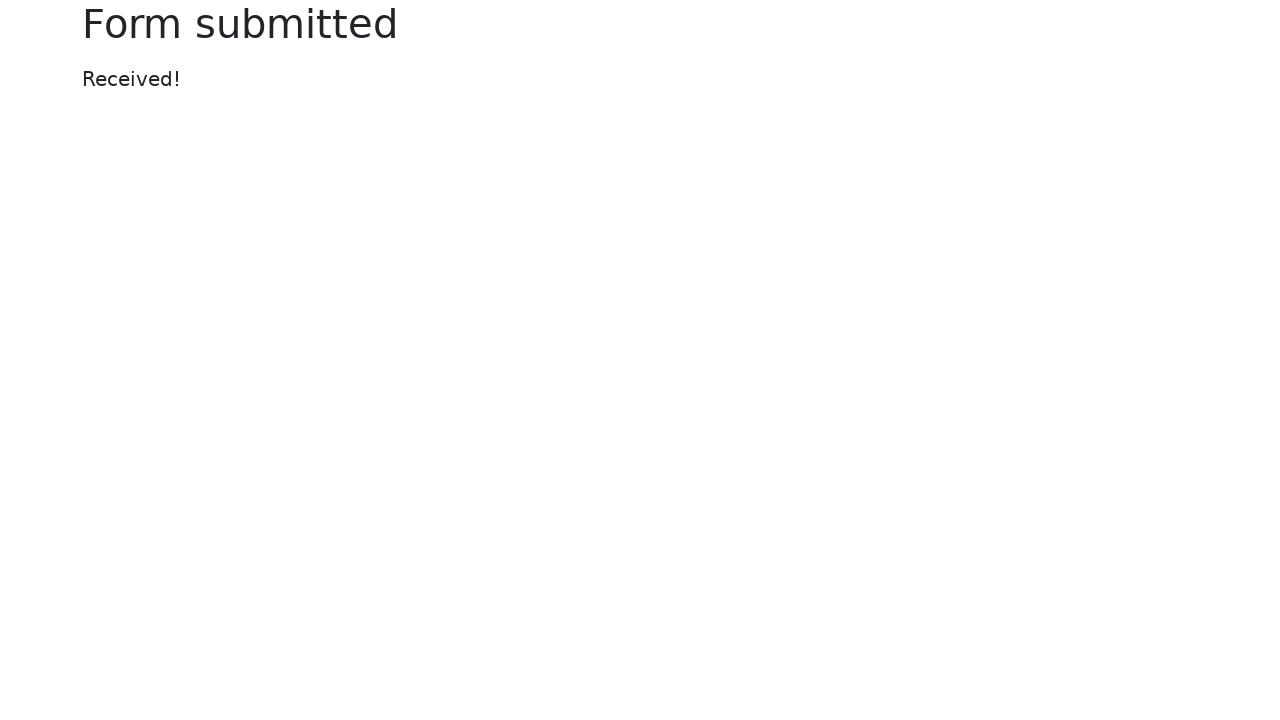